Tests different types of button clicks including double click, right click, and regular click

Starting URL: https://demoqa.com/buttons

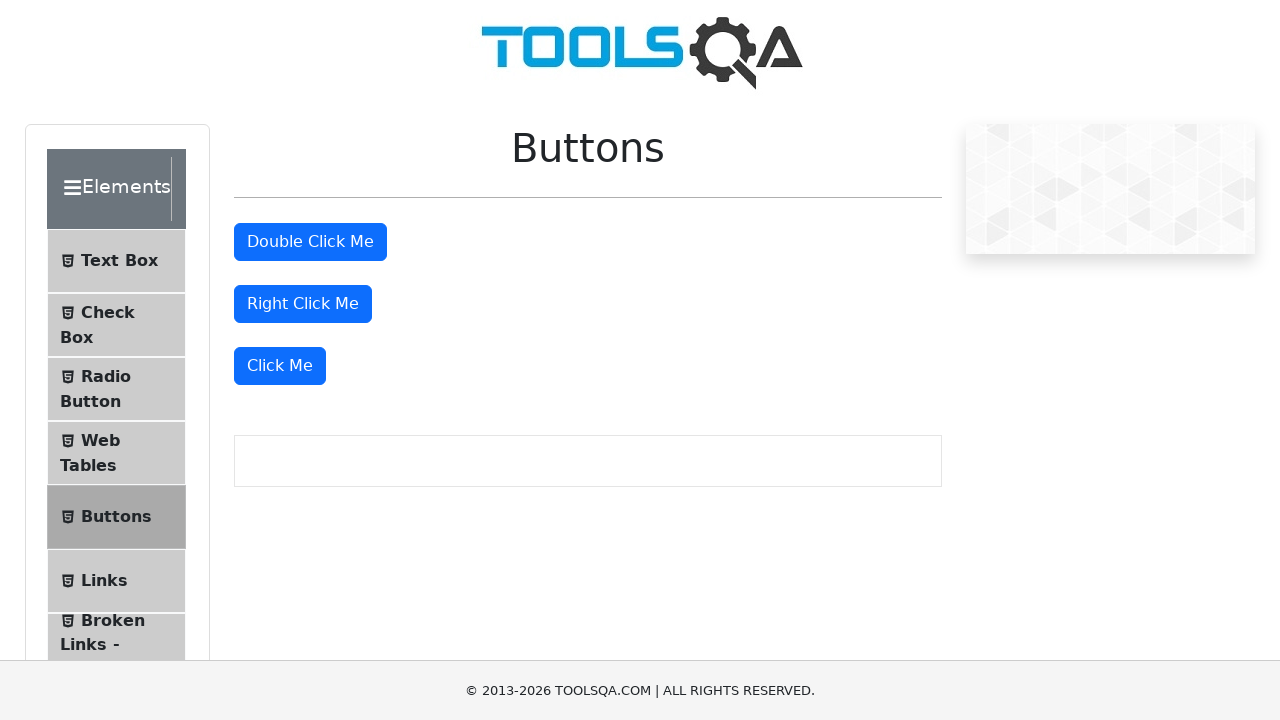

Retrieved all buttons from the page
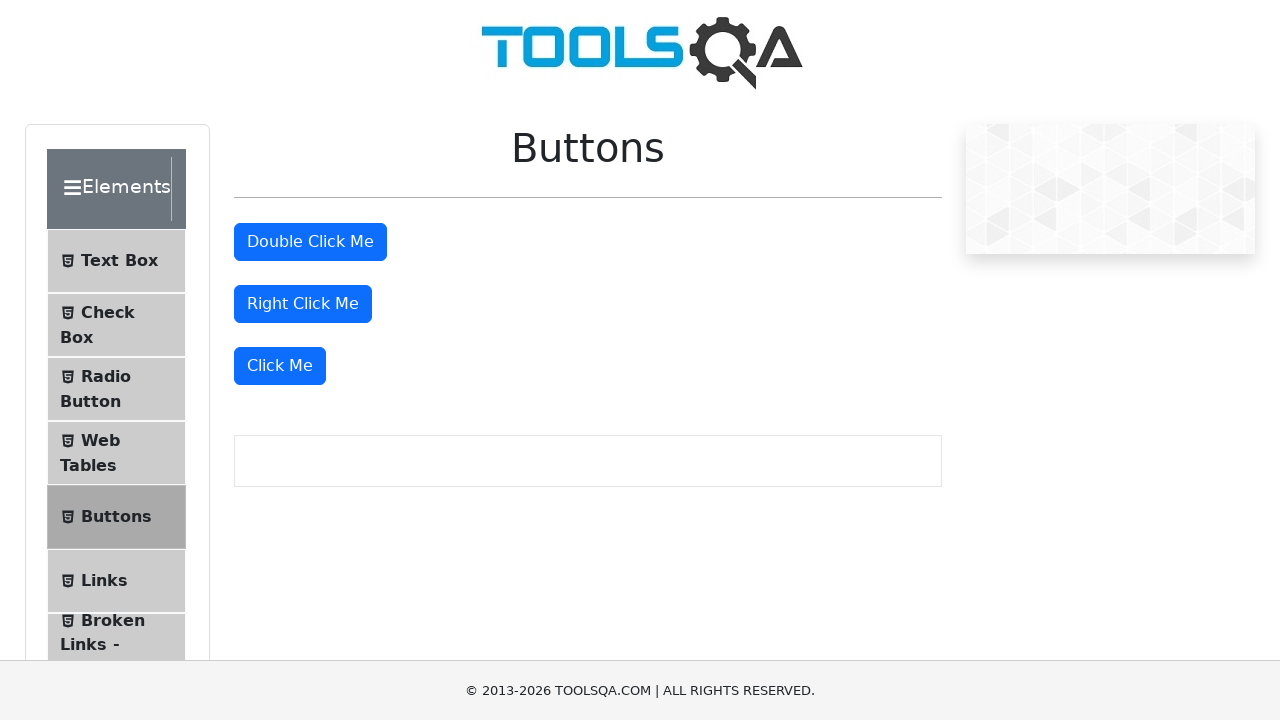

Double clicked the second button at (310, 242) on button >> nth=1
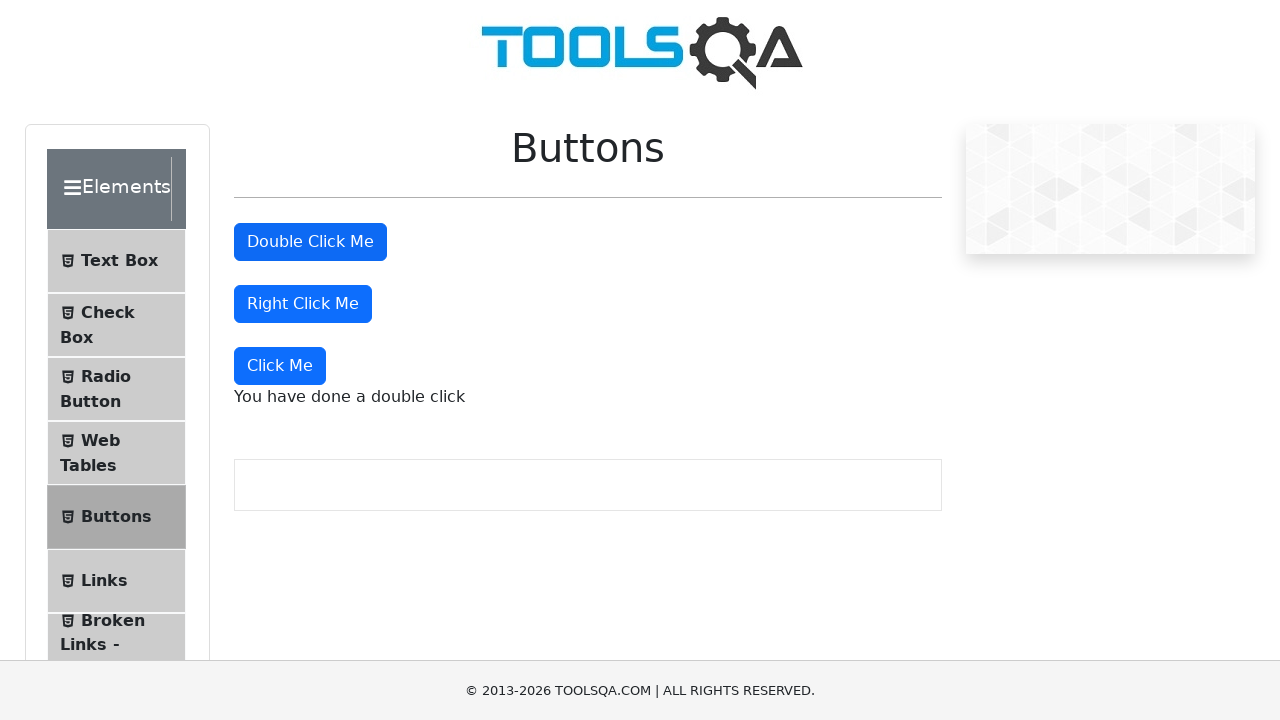

Retrieved double click message text
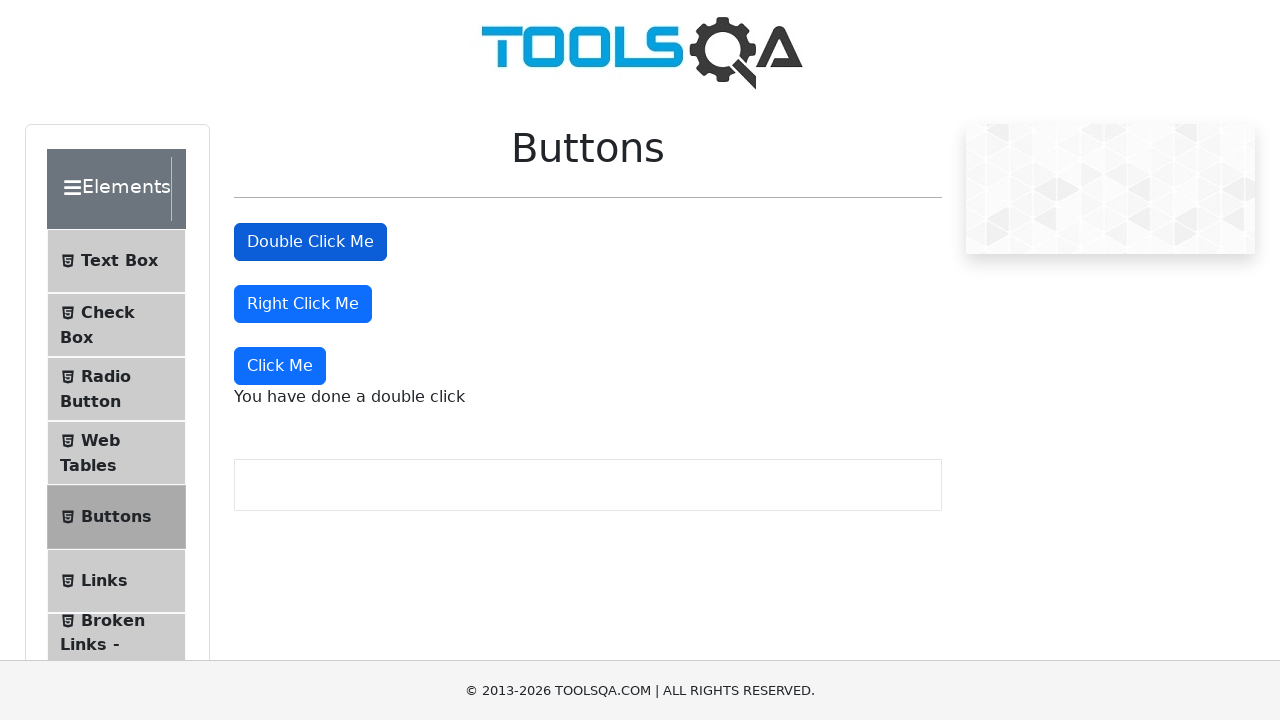

Asserted that double click message contains expected text
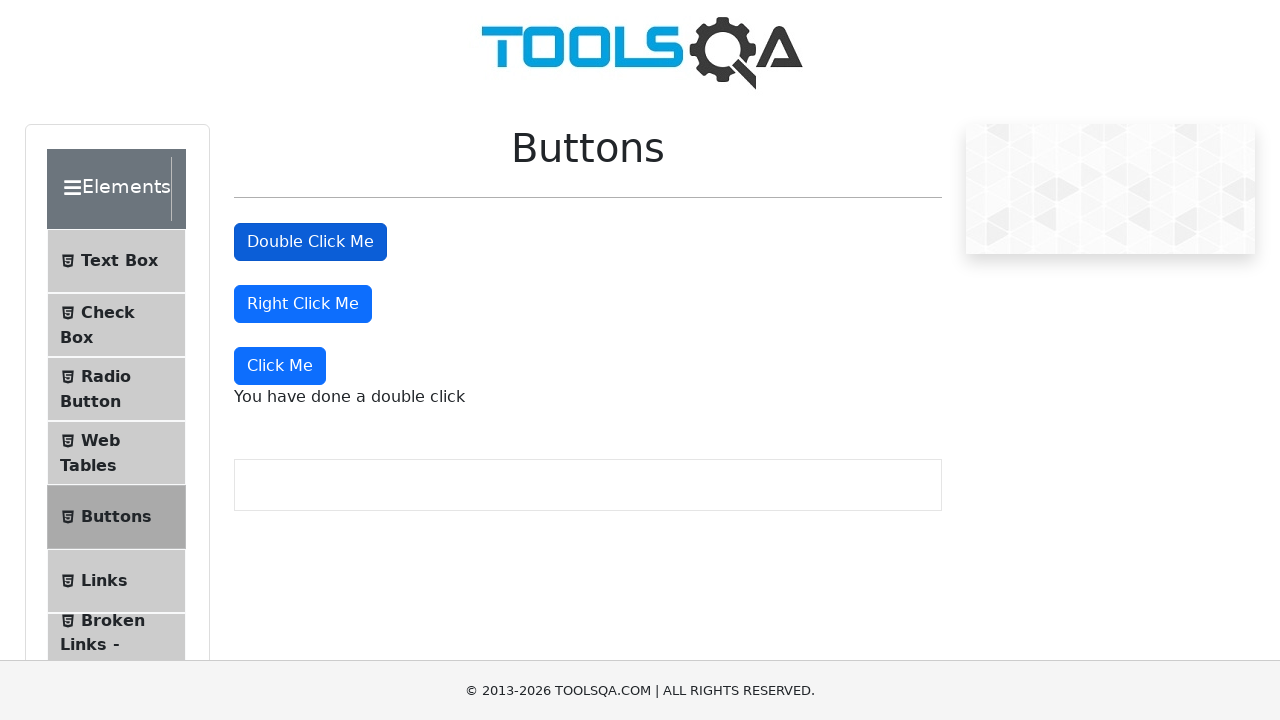

Right clicked the third button at (303, 304) on button >> nth=2
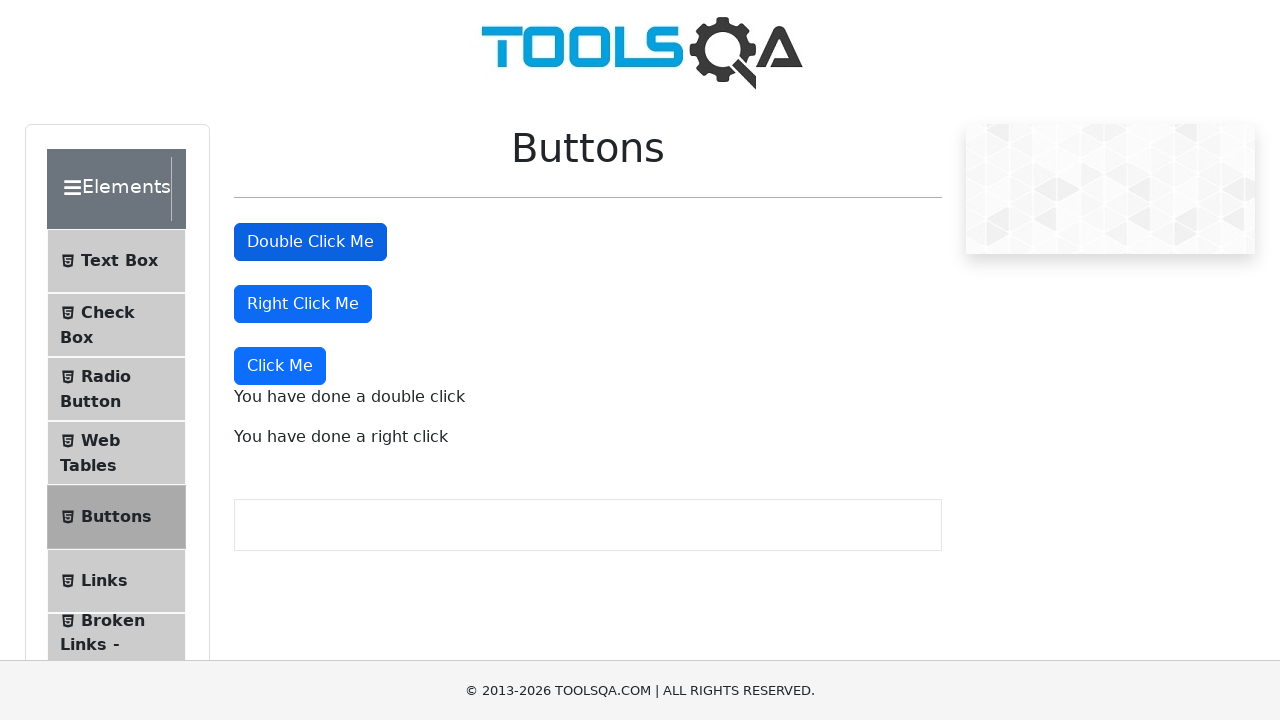

Retrieved right click message text
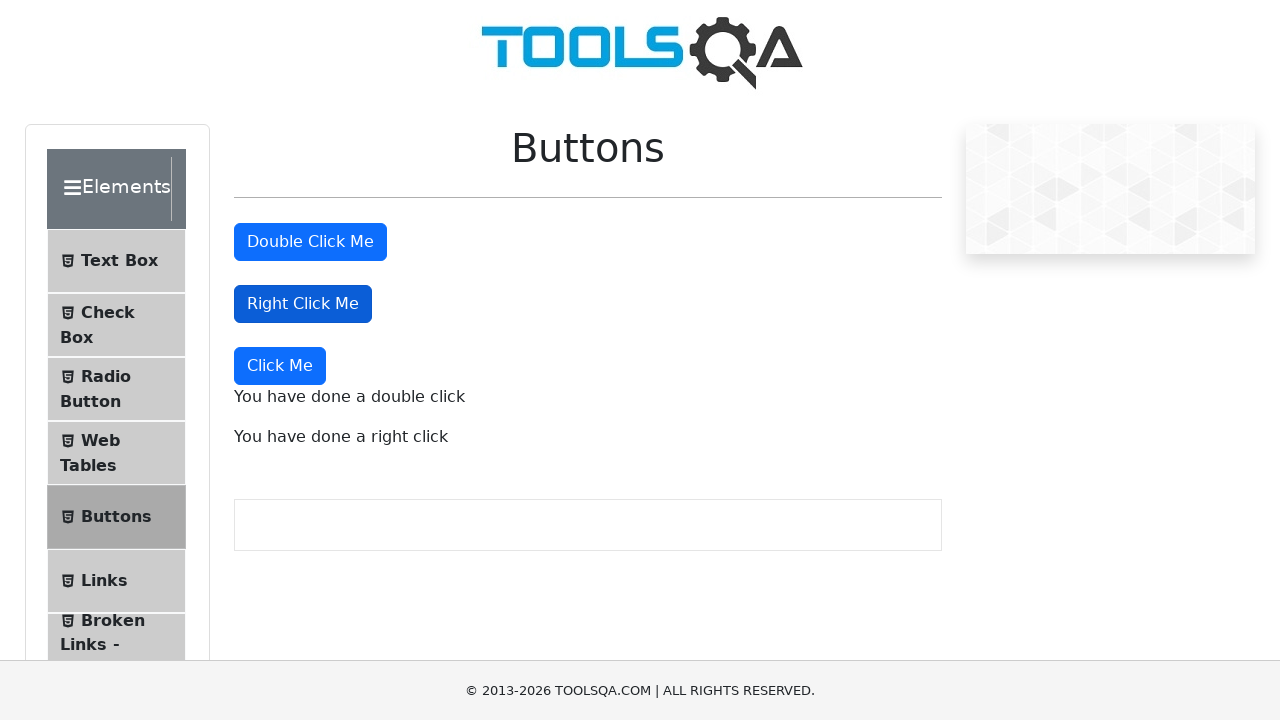

Asserted that right click message contains expected text
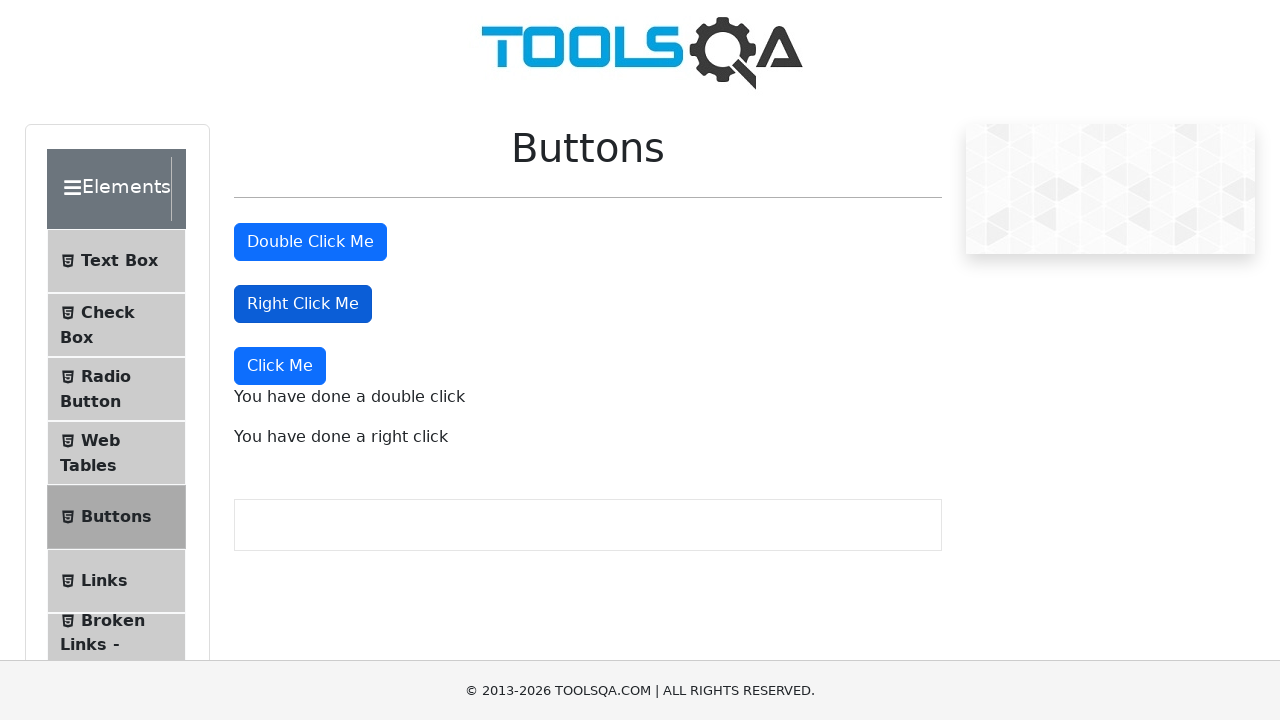

Clicked the fourth button with regular click at (280, 366) on button >> nth=3
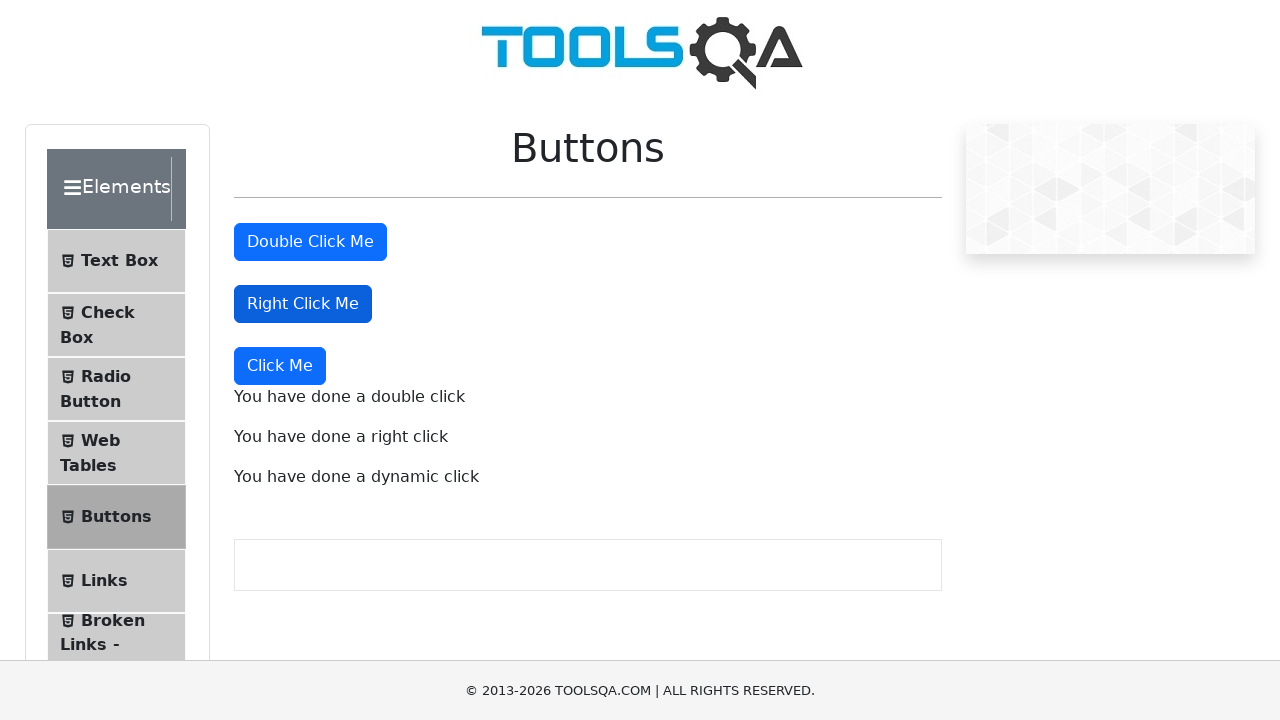

Retrieved dynamic click message text
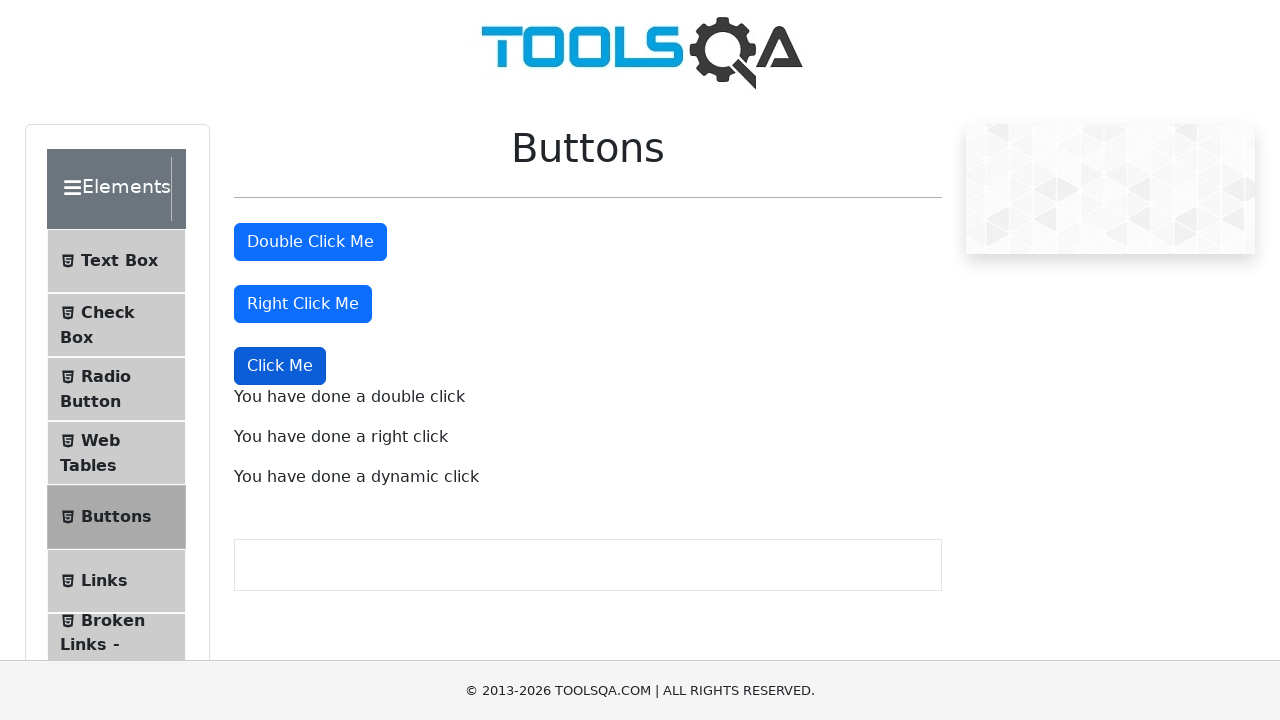

Asserted that dynamic click message contains expected text
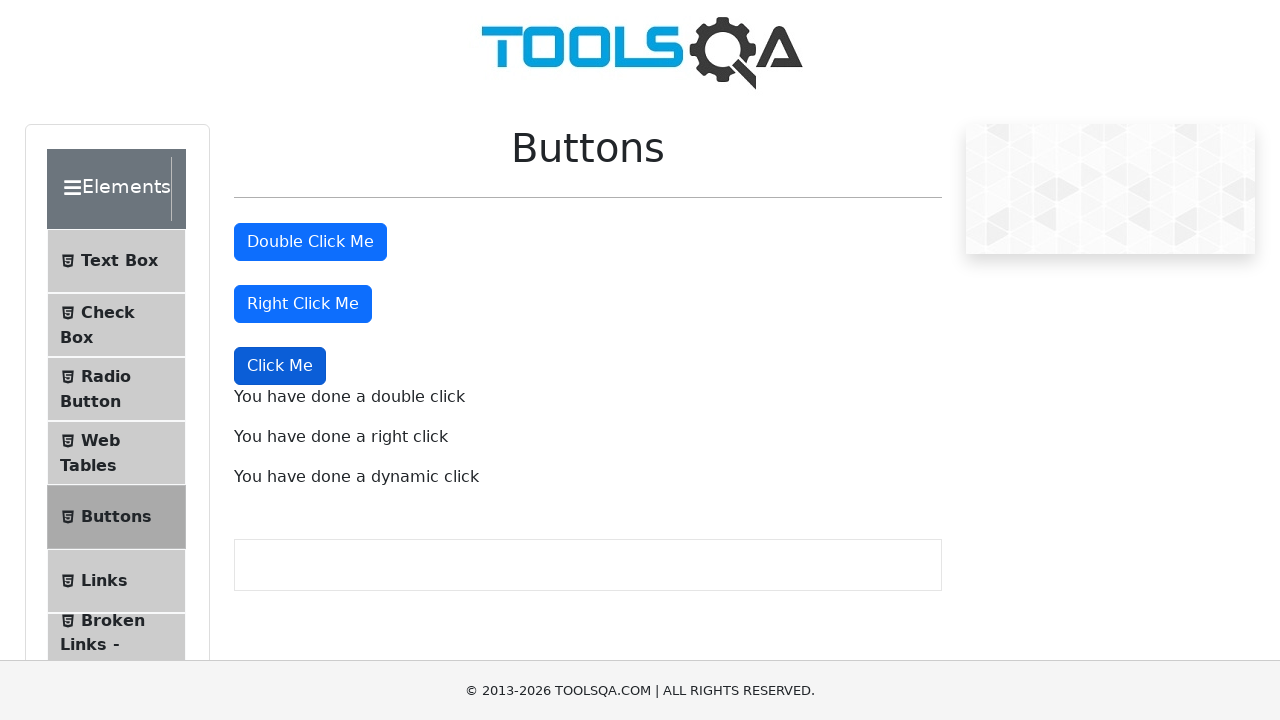

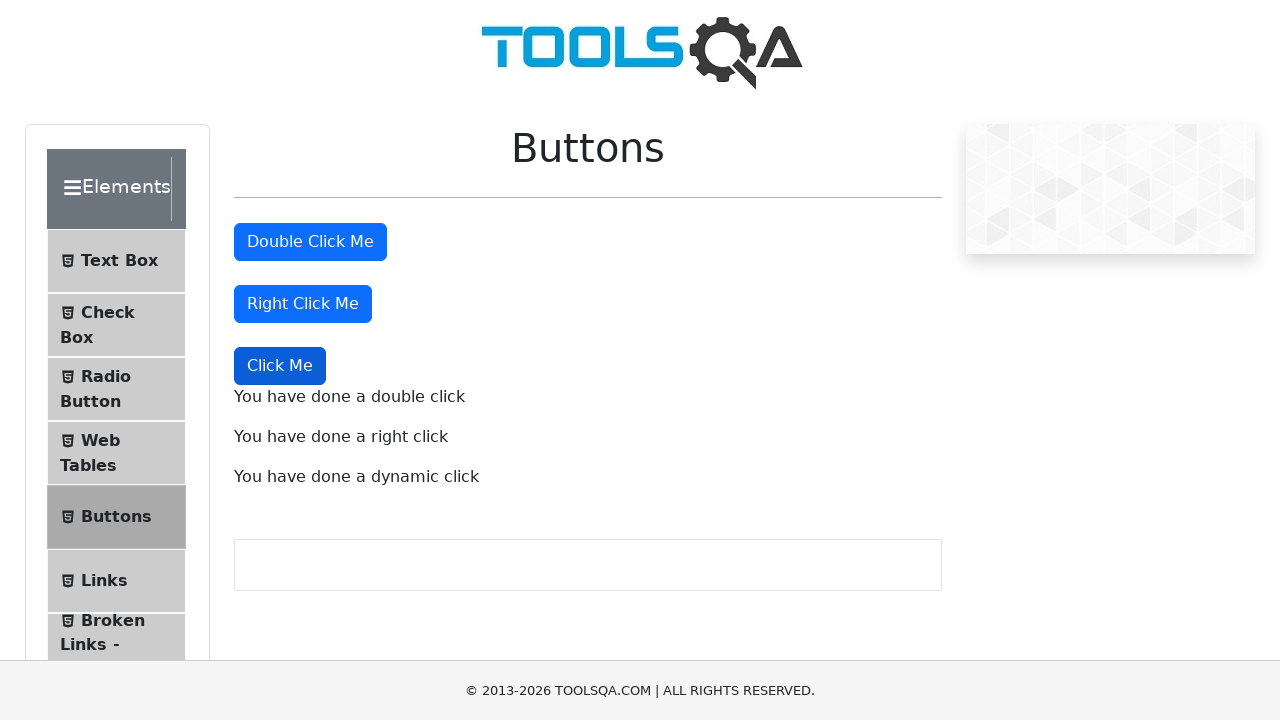